Tests that edits are saved when the edit field loses focus (blur event)

Starting URL: https://demo.playwright.dev/todomvc

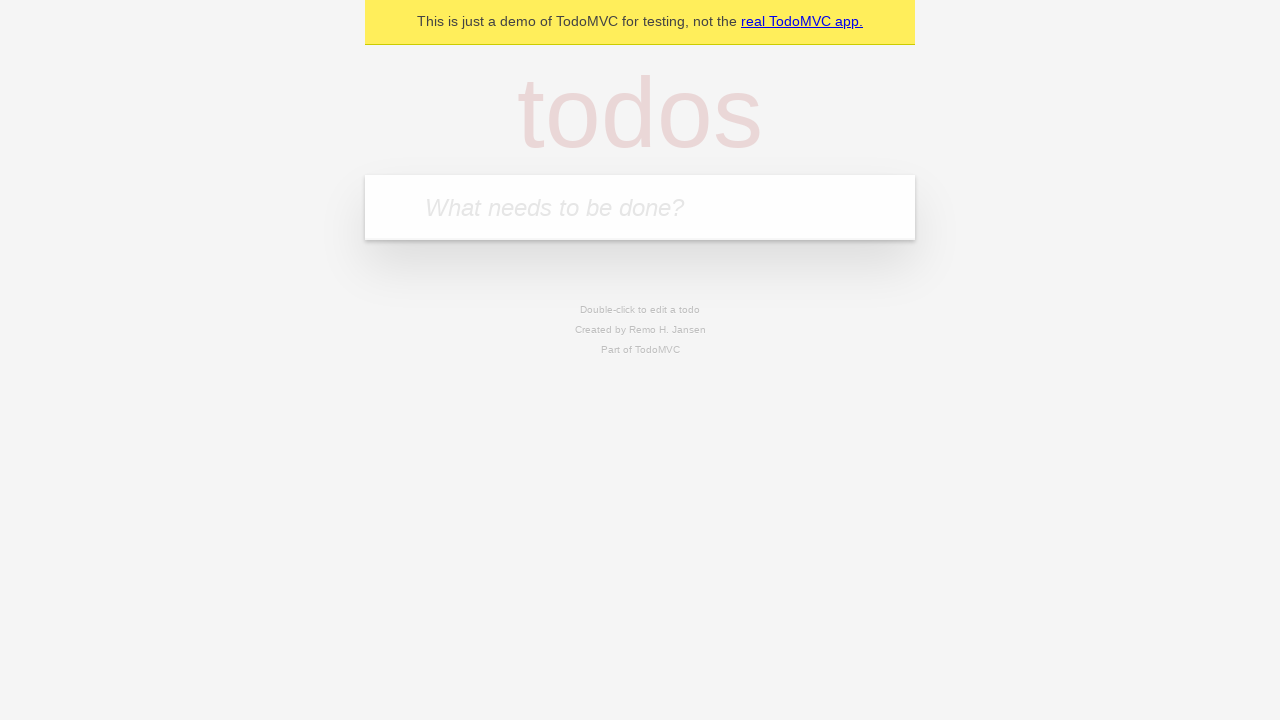

Filled new todo input with 'buy some cheese' on internal:attr=[placeholder="What needs to be done?"i]
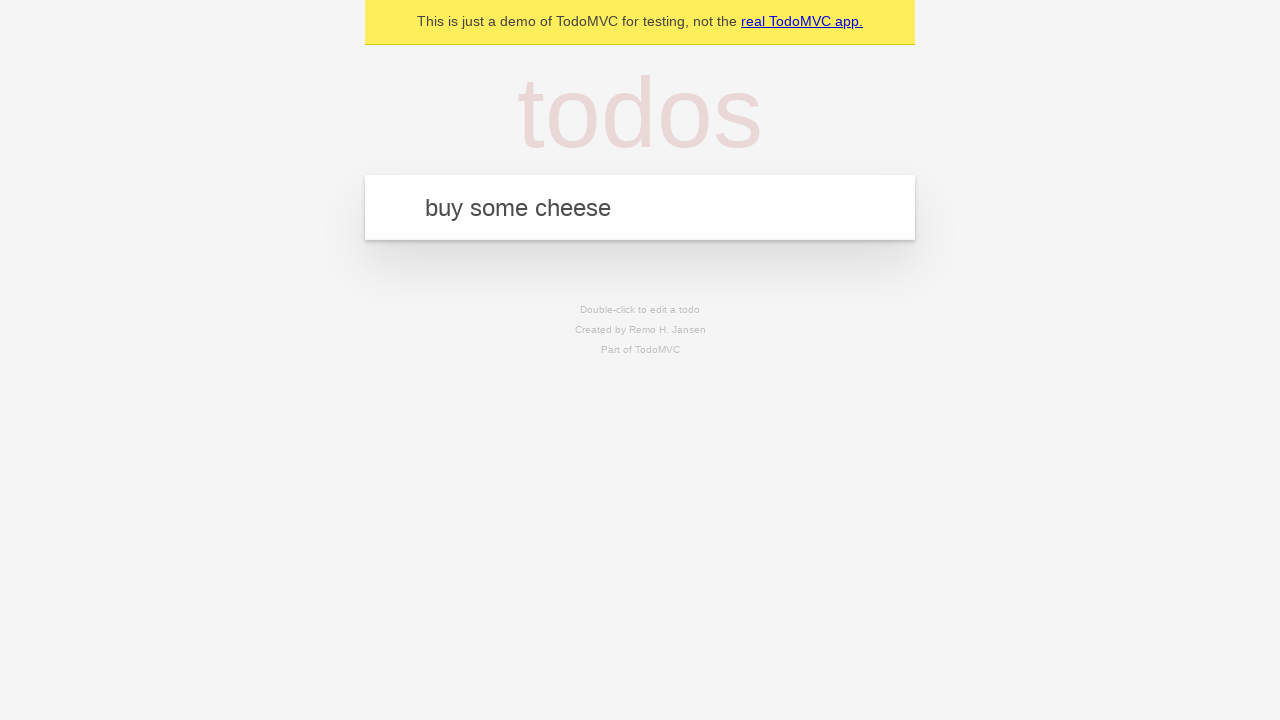

Pressed Enter to create first todo on internal:attr=[placeholder="What needs to be done?"i]
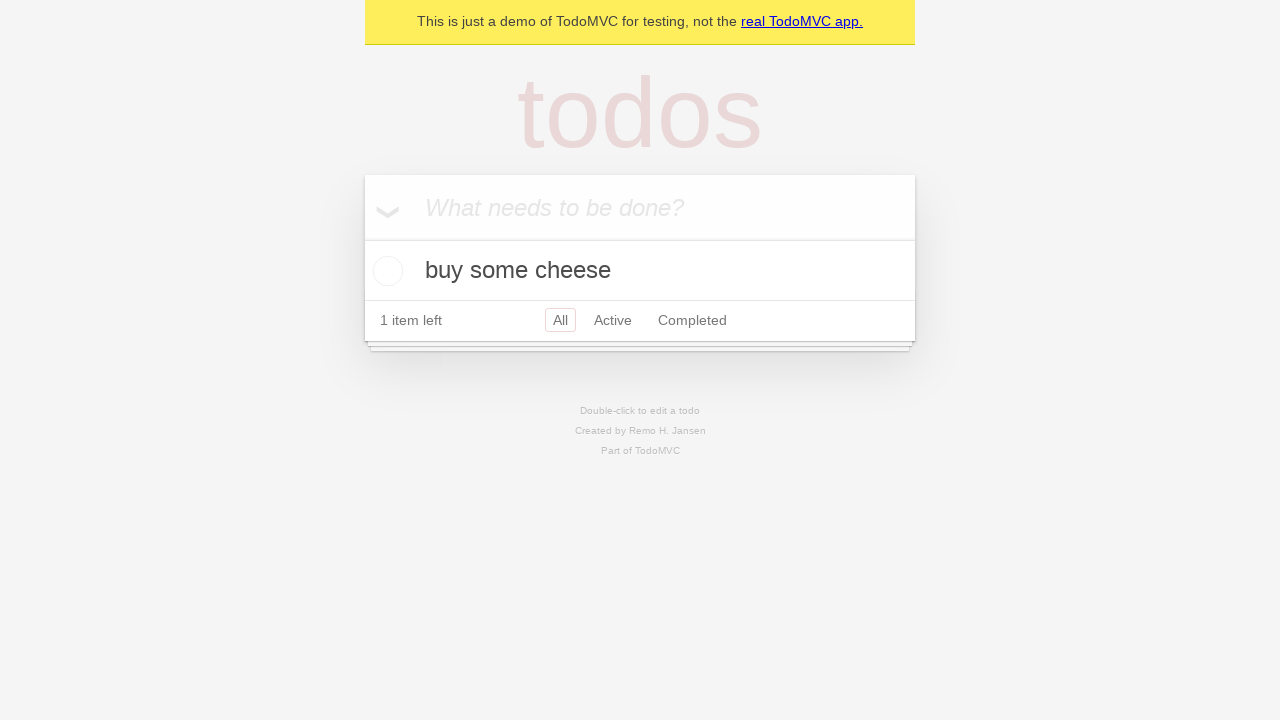

Filled new todo input with 'feed the cat' on internal:attr=[placeholder="What needs to be done?"i]
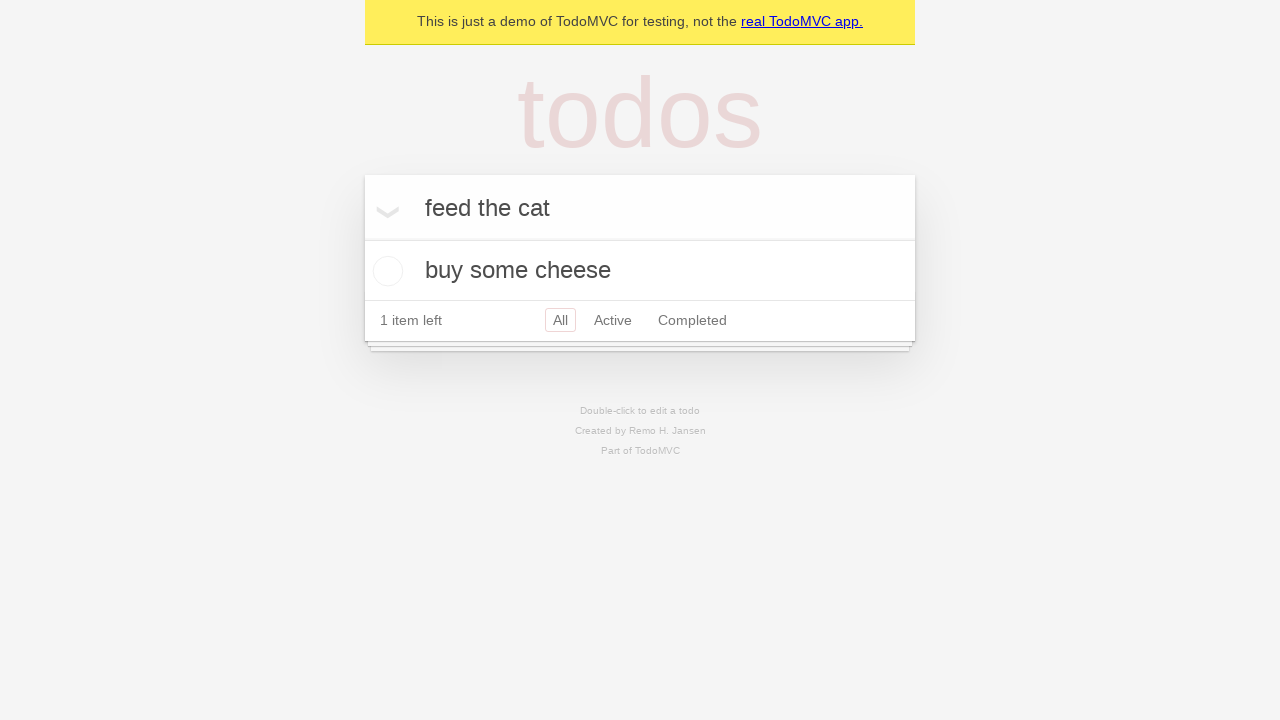

Pressed Enter to create second todo on internal:attr=[placeholder="What needs to be done?"i]
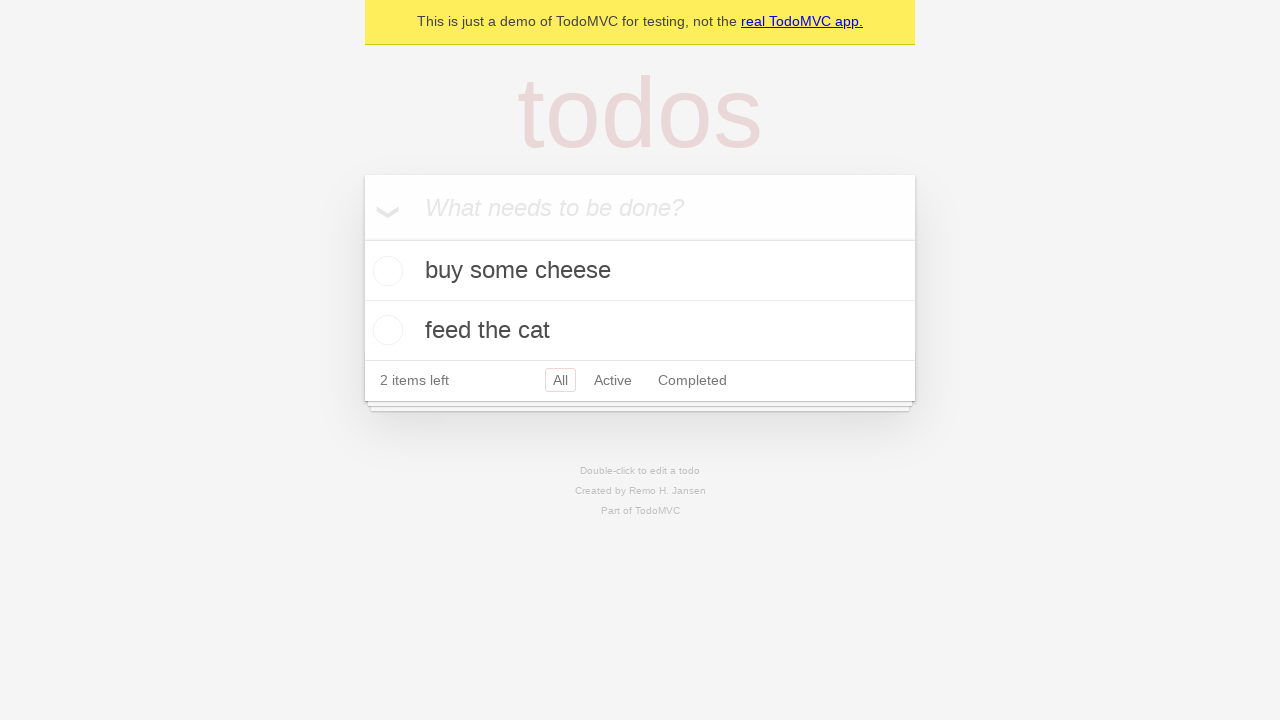

Filled new todo input with 'book a doctors appointment' on internal:attr=[placeholder="What needs to be done?"i]
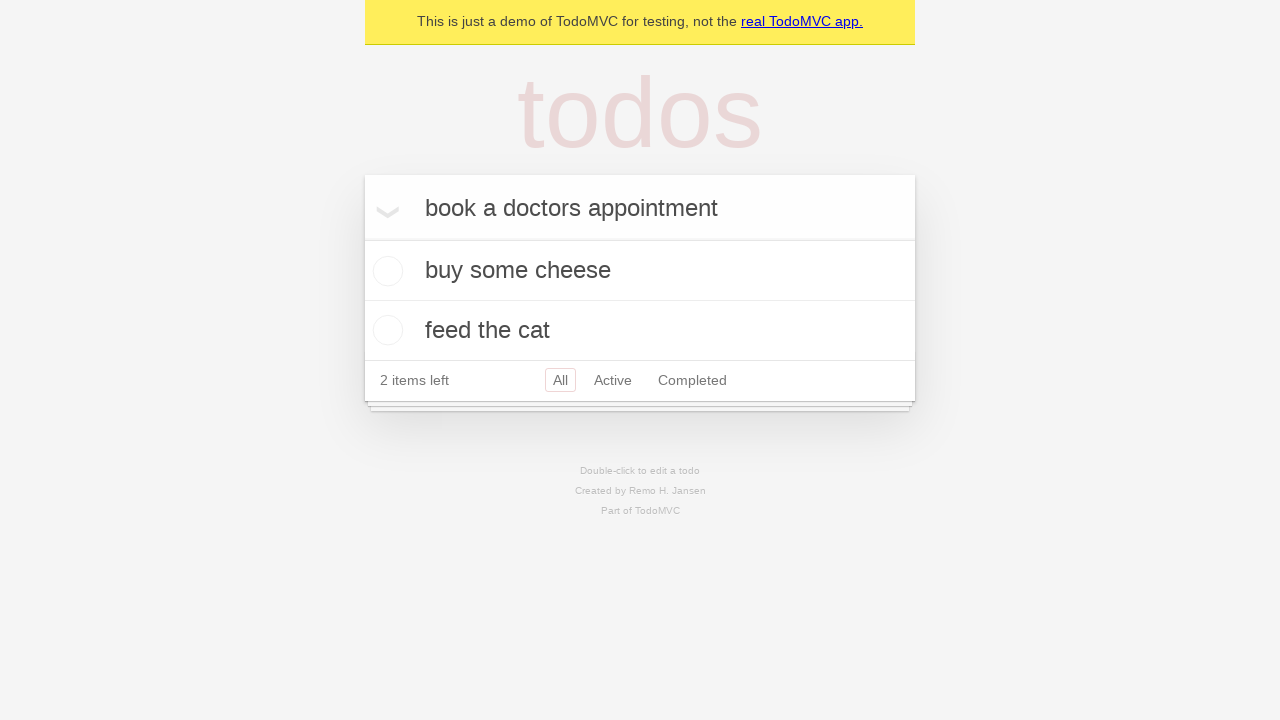

Pressed Enter to create third todo on internal:attr=[placeholder="What needs to be done?"i]
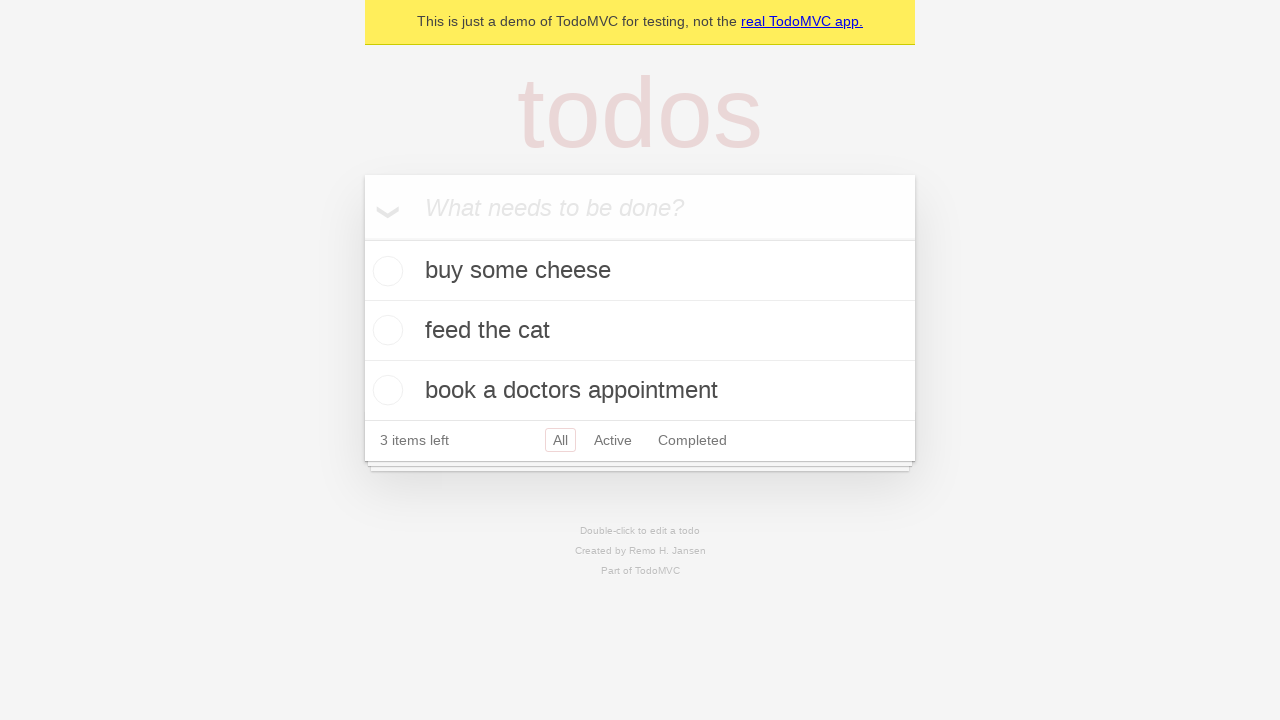

Double-clicked second todo item to enter edit mode at (640, 331) on internal:testid=[data-testid="todo-item"s] >> nth=1
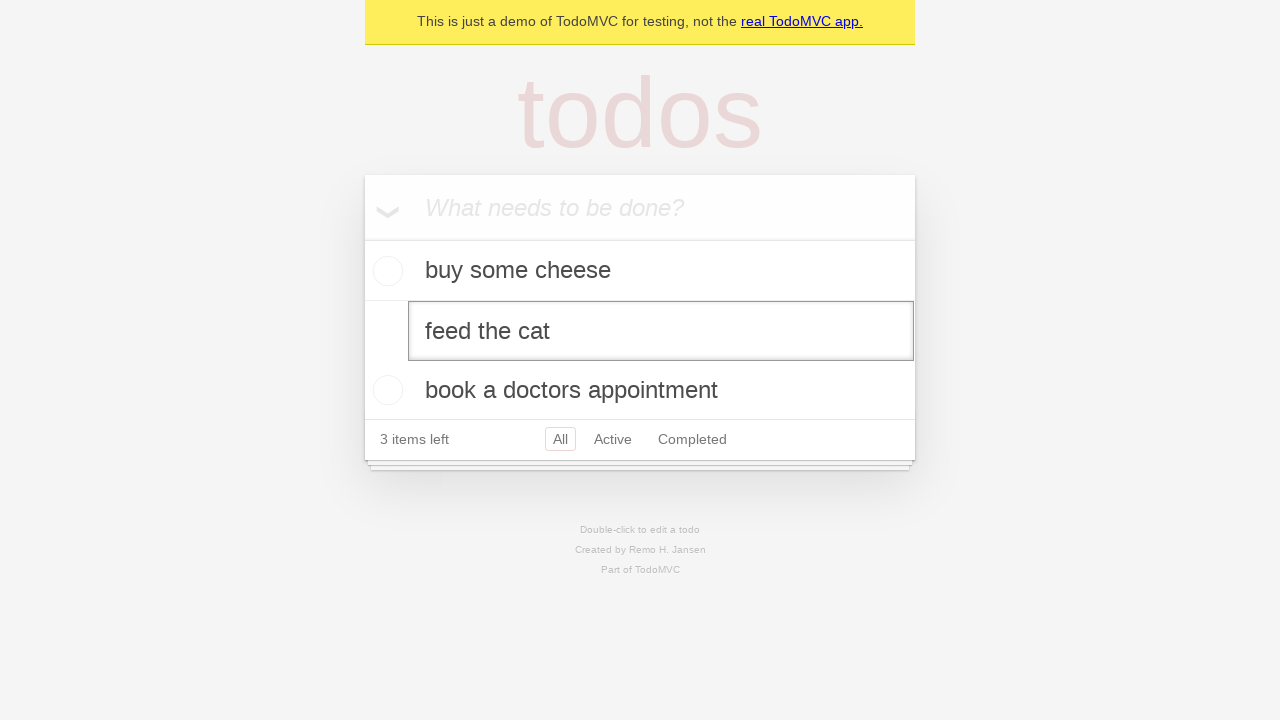

Filled edit field with 'buy some sausages' on internal:testid=[data-testid="todo-item"s] >> nth=1 >> internal:role=textbox[nam
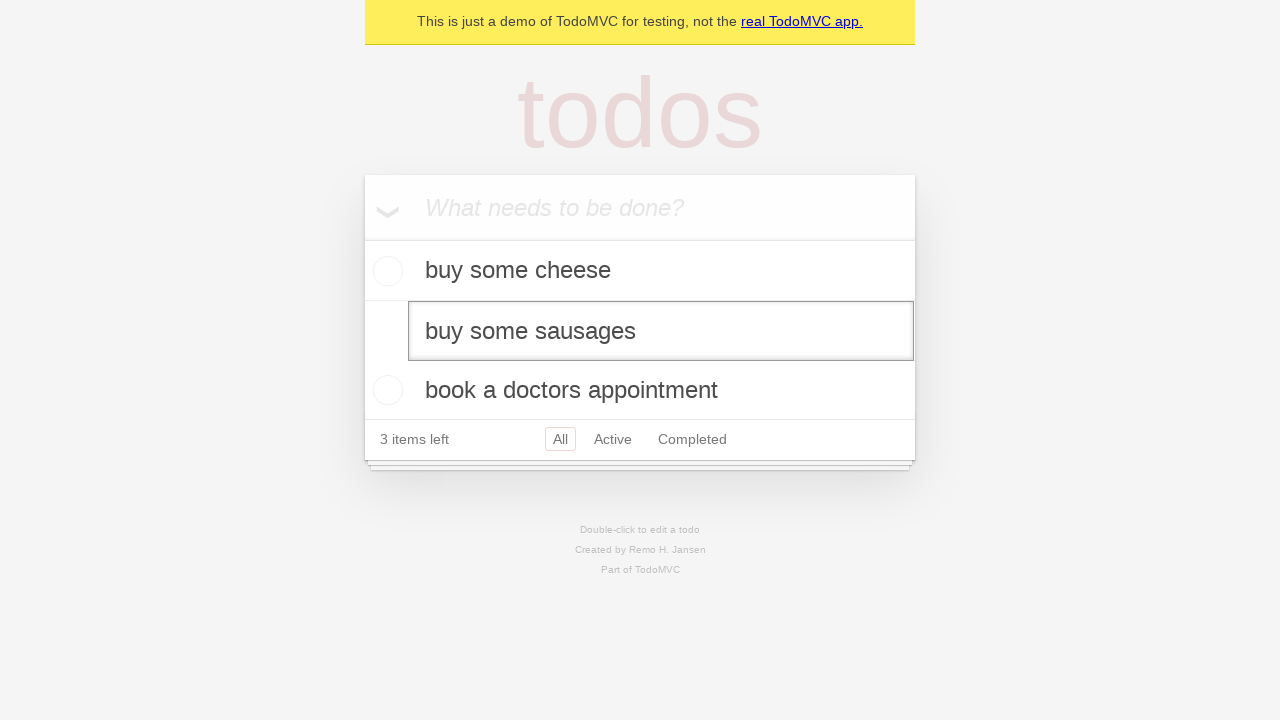

Dispatched blur event to trigger save on edit field
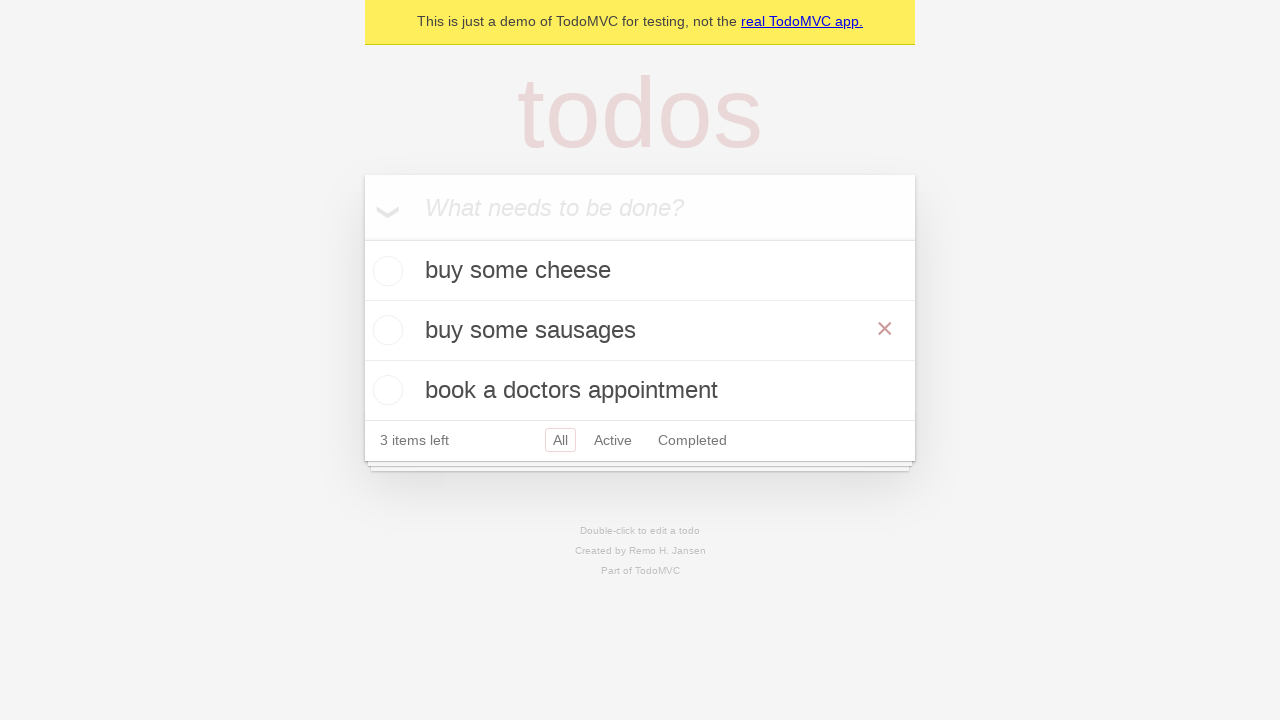

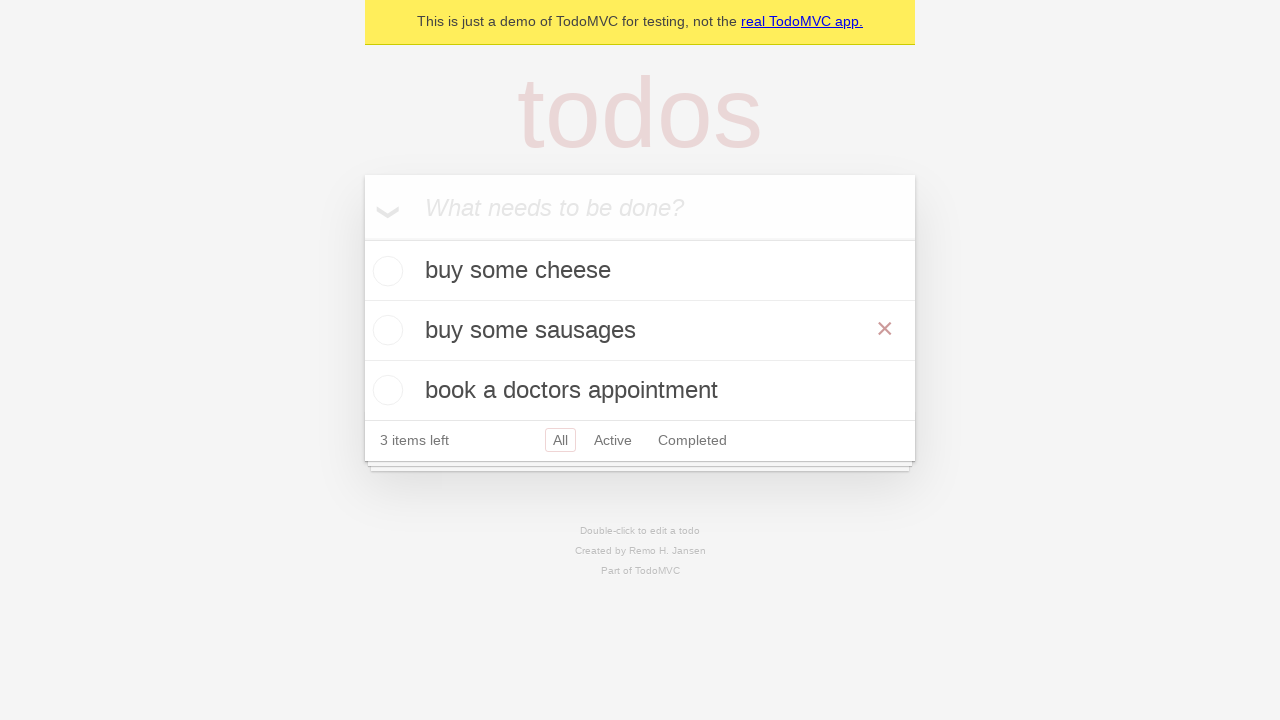